Simple navigation test that opens the TestingBot website

Starting URL: https://testingbot.com/

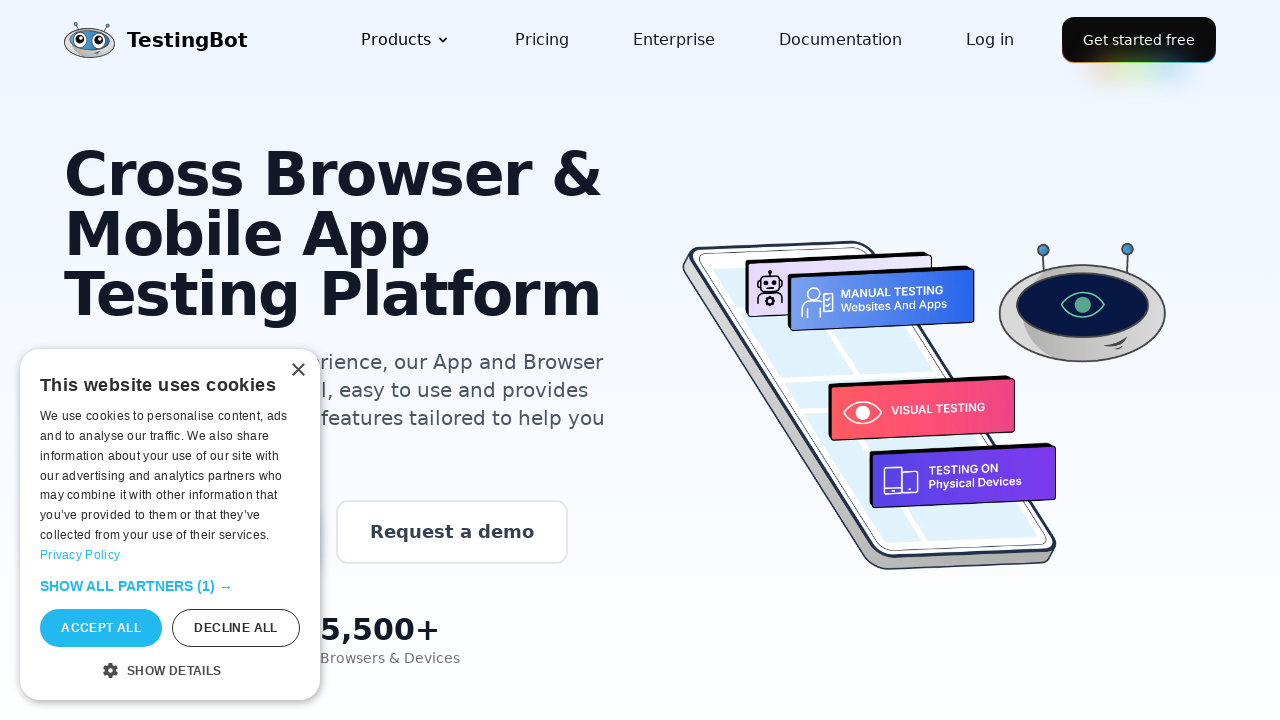

Waited for TestingBot website to load completely (networkidle)
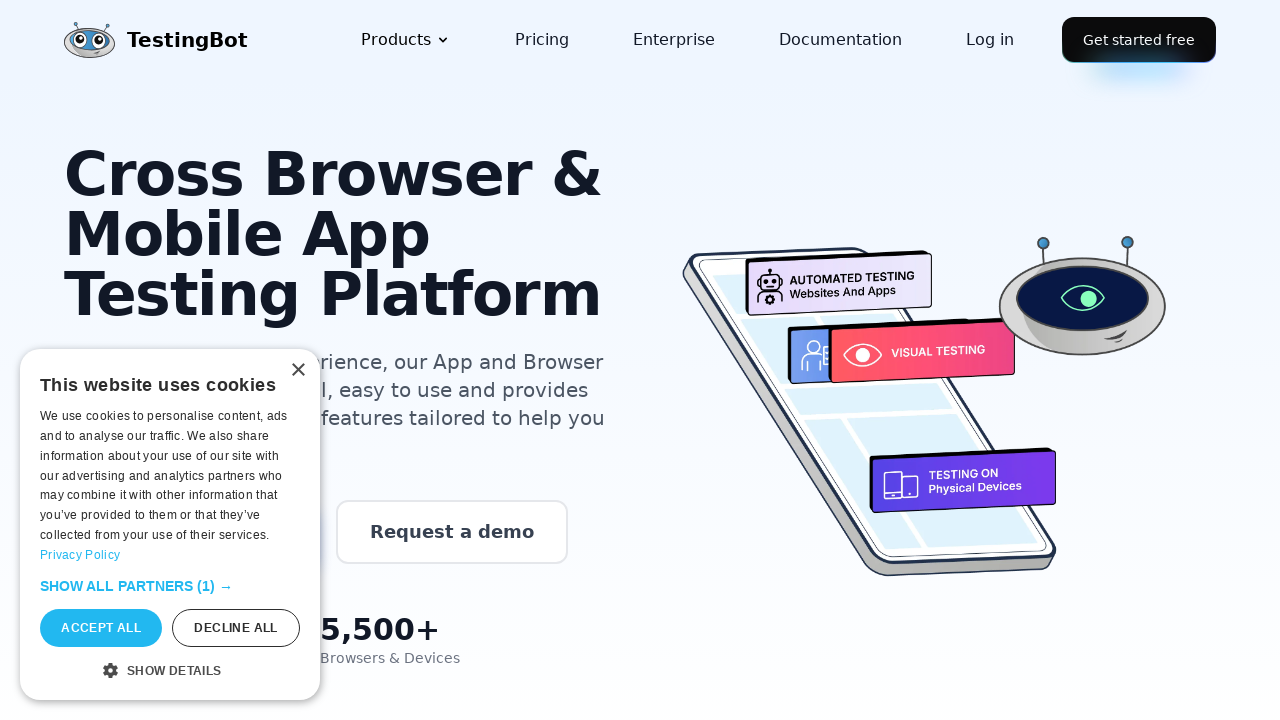

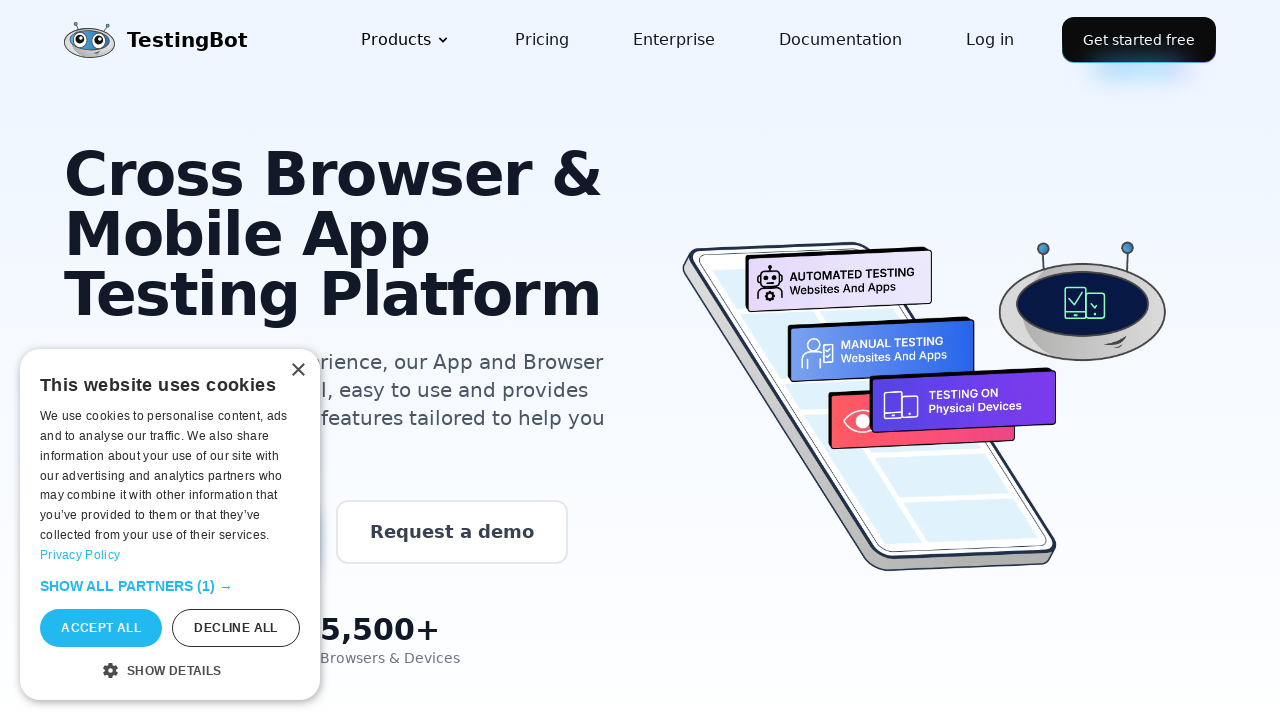